Tests the sorting functionality on a vegetable/fruit offers page by clicking the column header to sort and verifying the list is properly sorted alphabetically

Starting URL: https://rahulshettyacademy.com/seleniumPractise/#/offers

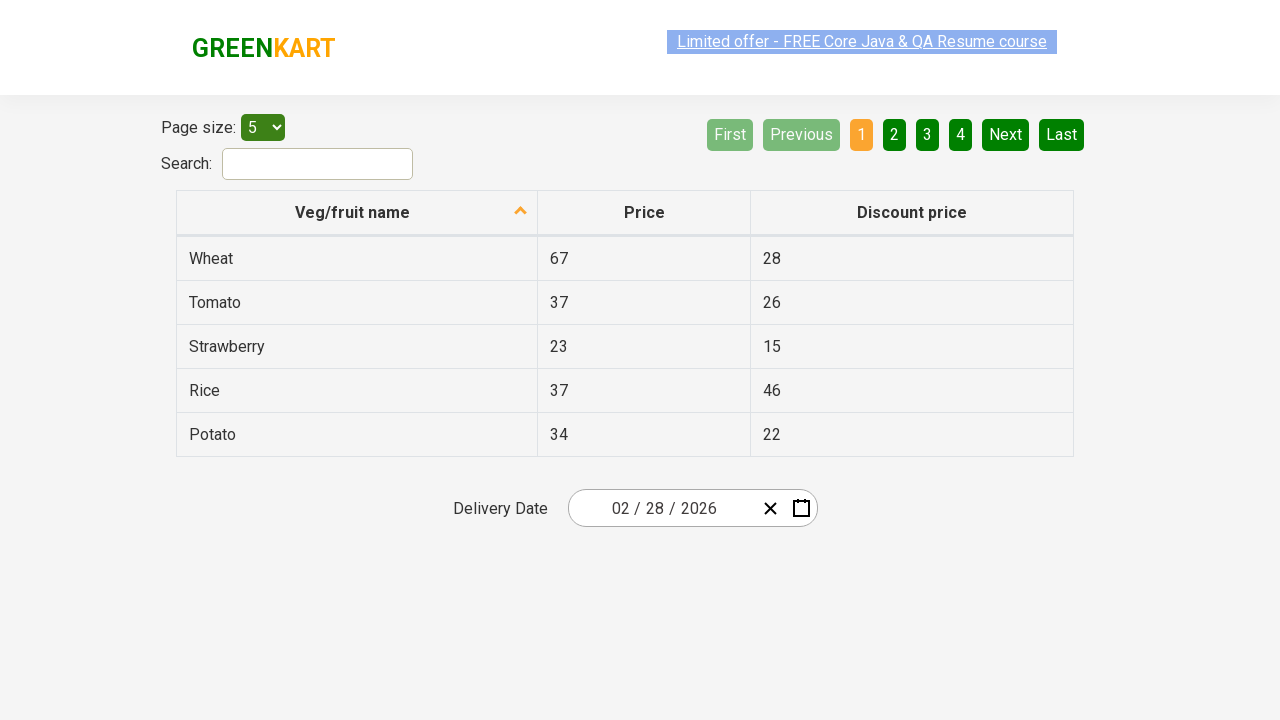

Clicked 'Veg/fruit name' column header to sort table at (353, 212) on xpath=//span[text()='Veg/fruit name']
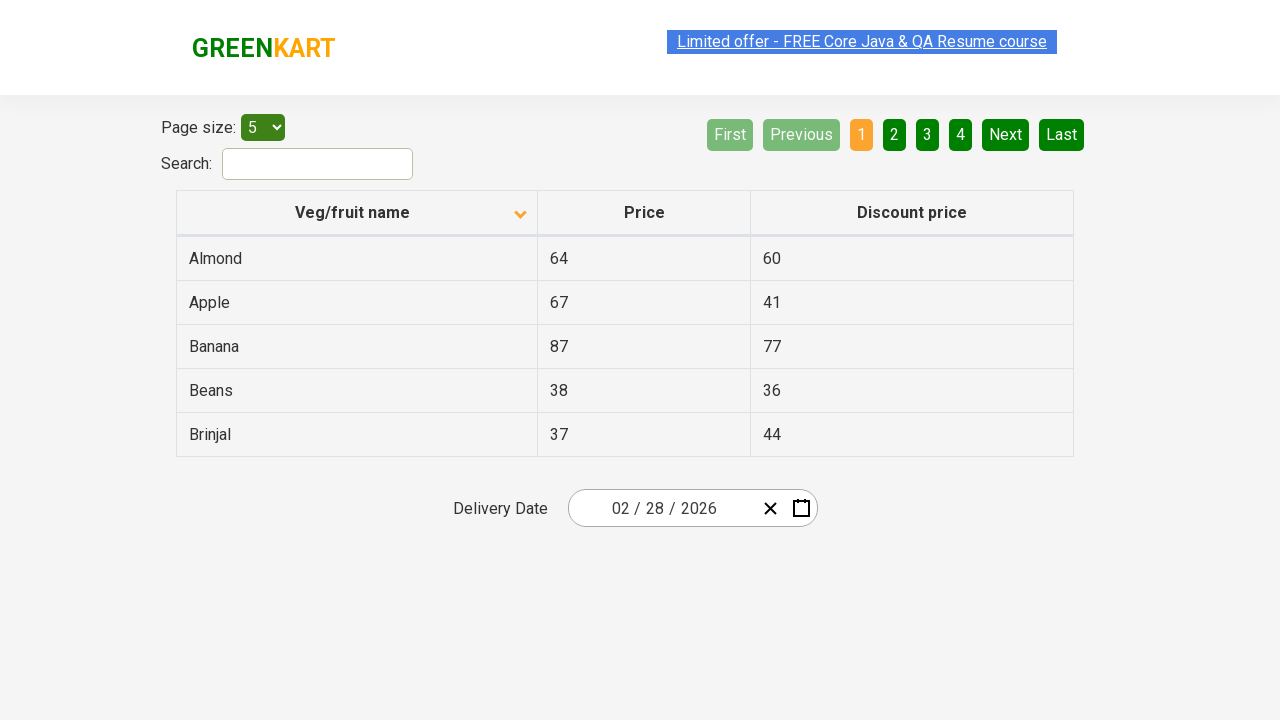

Table rows loaded and visible
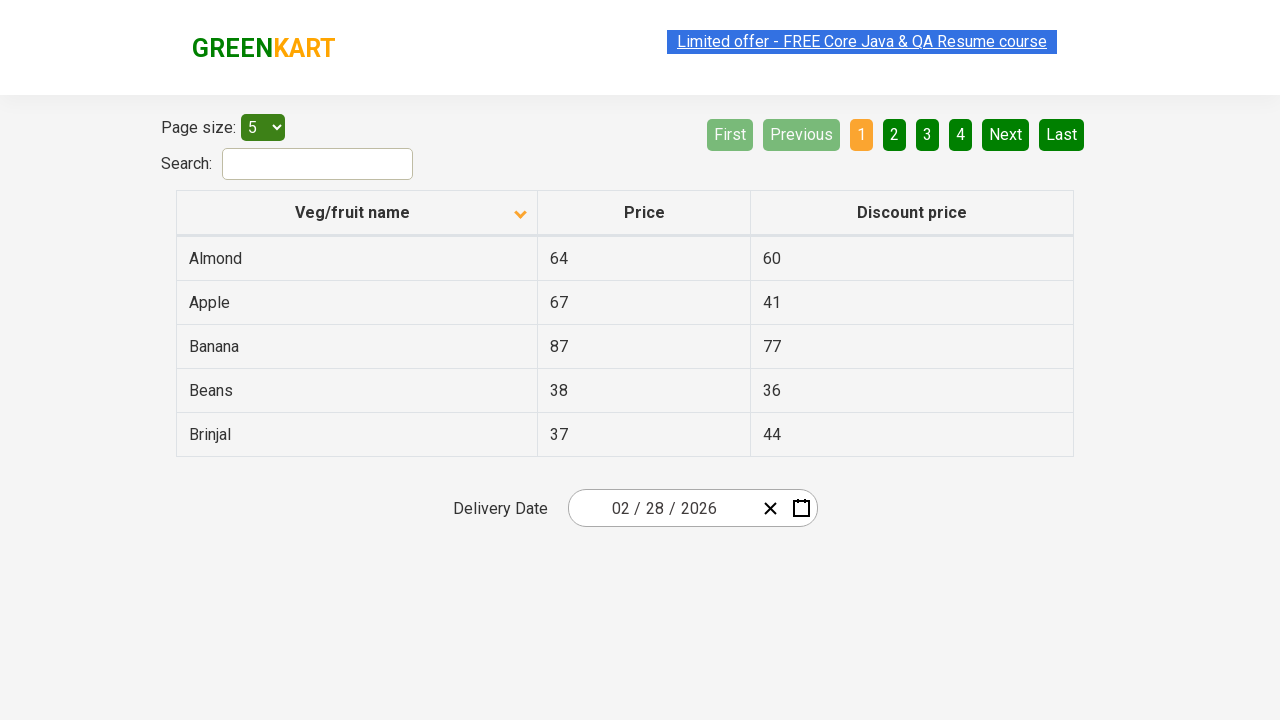

Retrieved all veggie name elements from first column
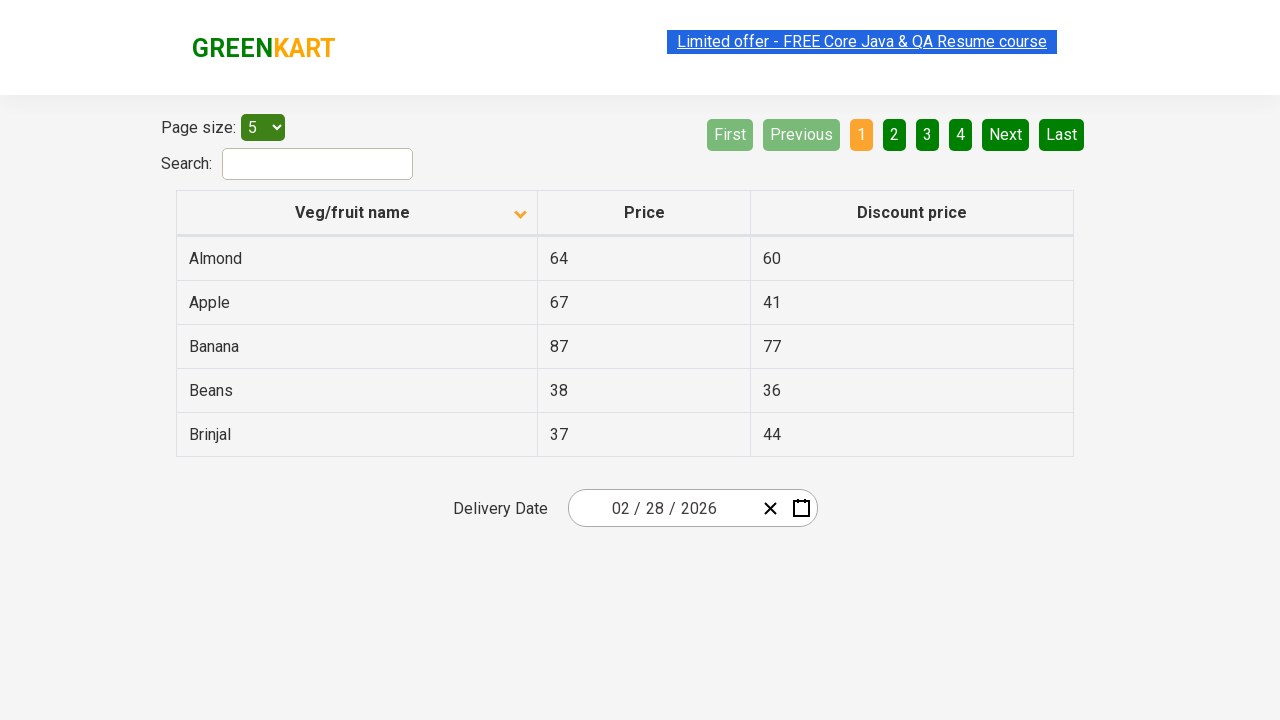

Extracted text content from all veggie elements
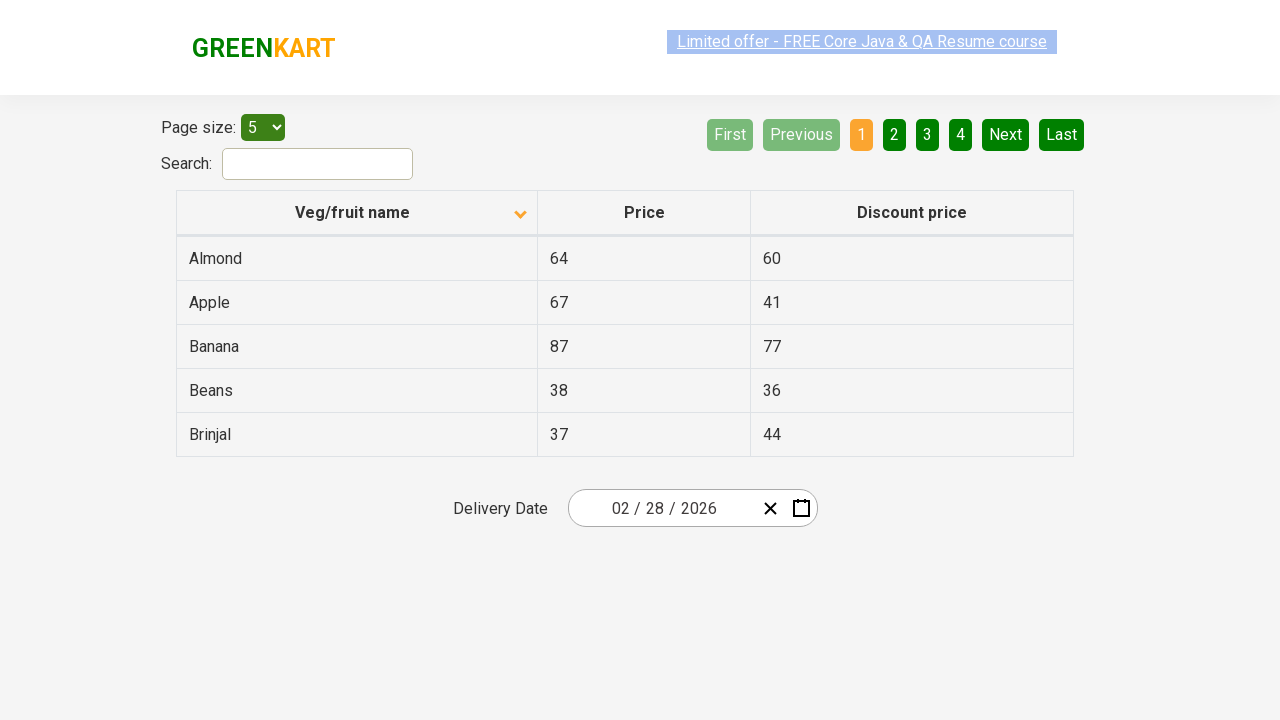

Verified table is sorted alphabetically - assertion passed
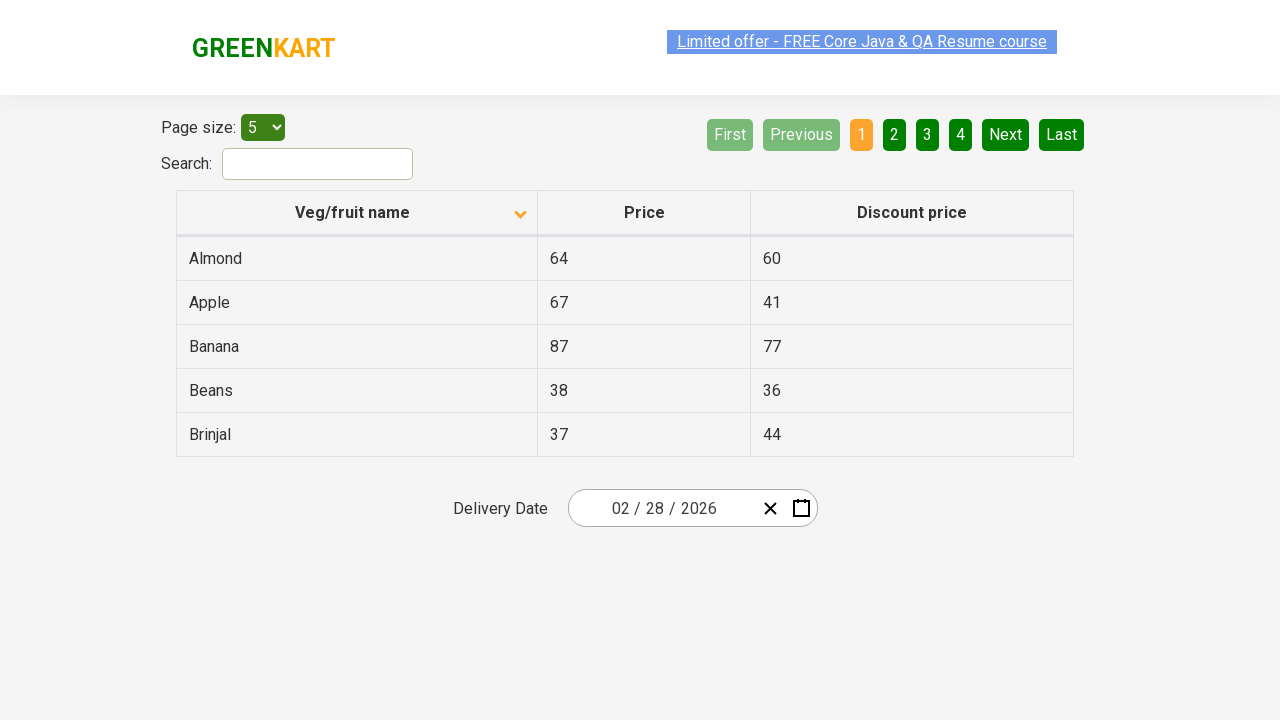

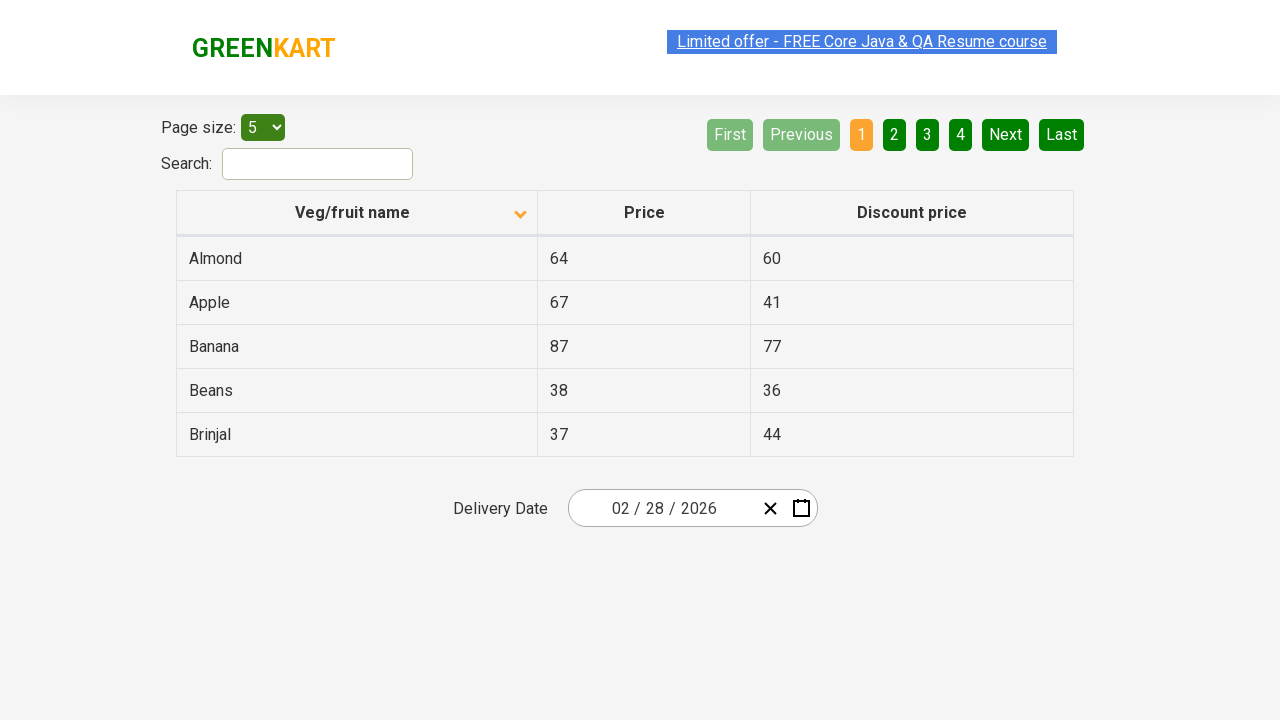